Tests the progress bar widget by clicking start, waiting for it to reach 100%, resetting it, and verifying it returns to 0%

Starting URL: https://demoqa.com/

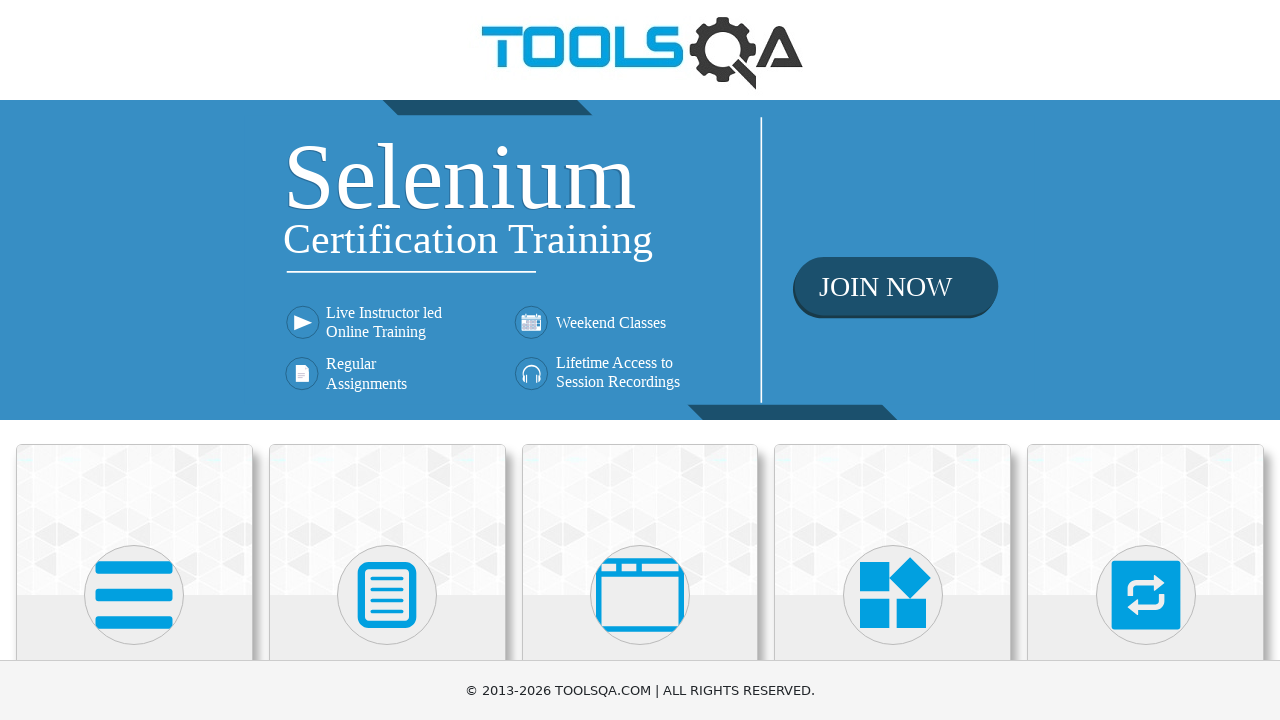

Clicked on Widgets section at (893, 360) on xpath=//h5[contains(text(),'Widgets')]
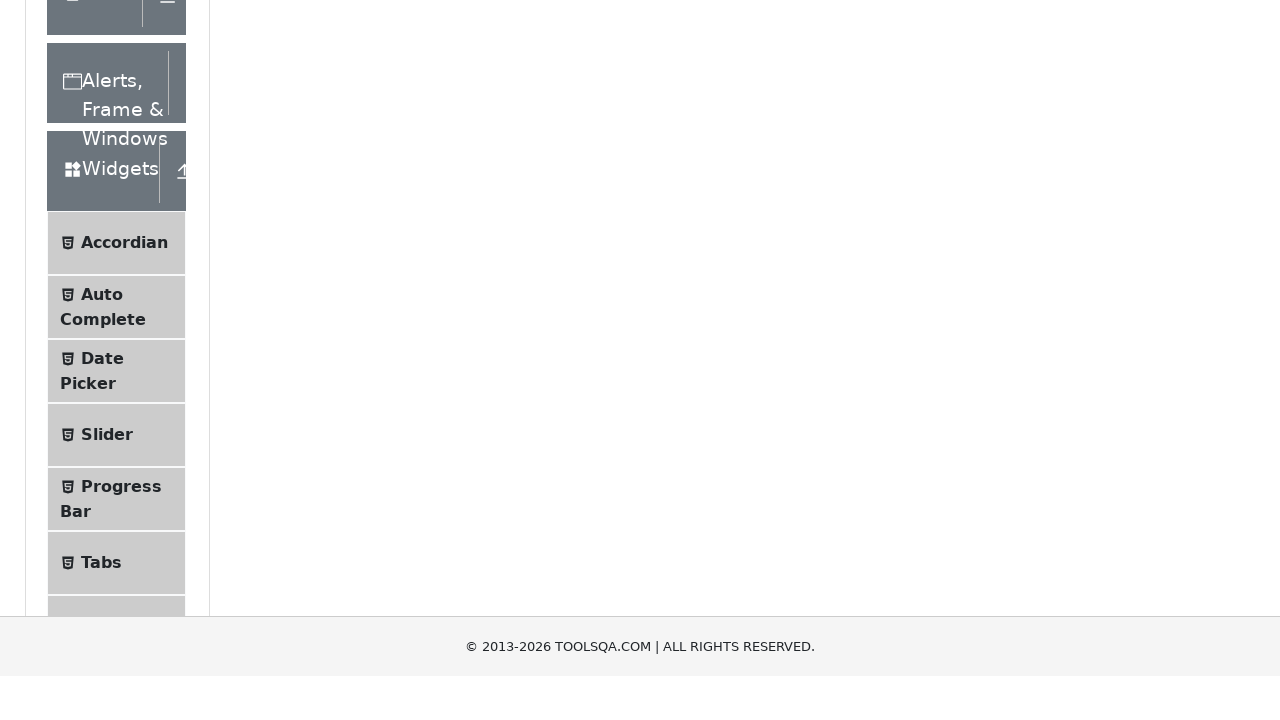

Clicked on Progress Bar menu item at (121, 348) on xpath=//span[contains(text(),'Progress Bar')]
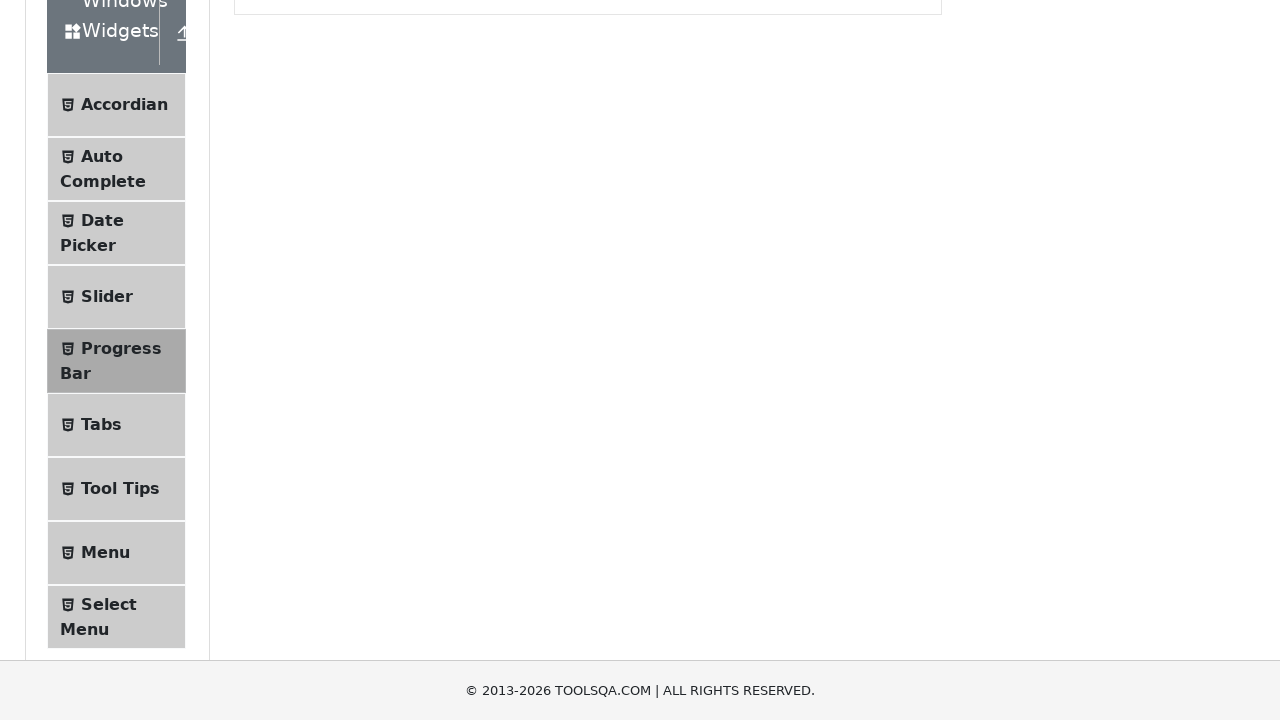

Clicked start button to begin progress at (266, 314) on #startStopButton
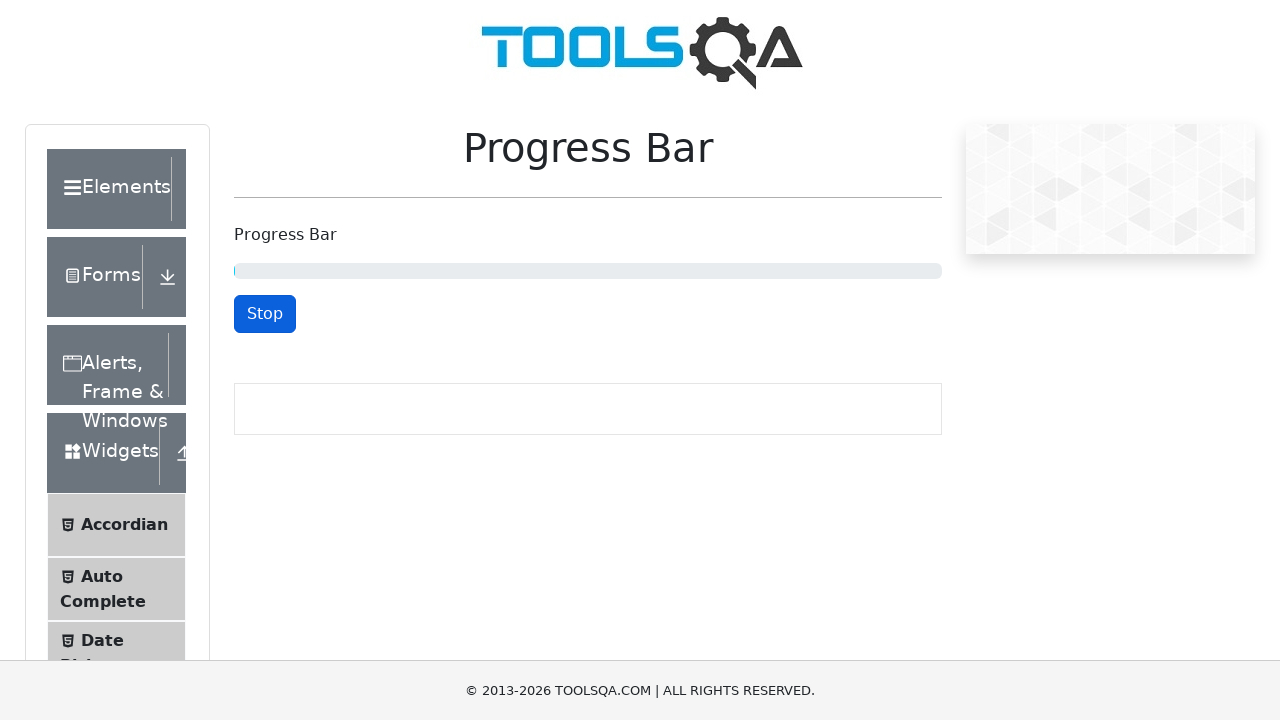

Progress bar reached 100%
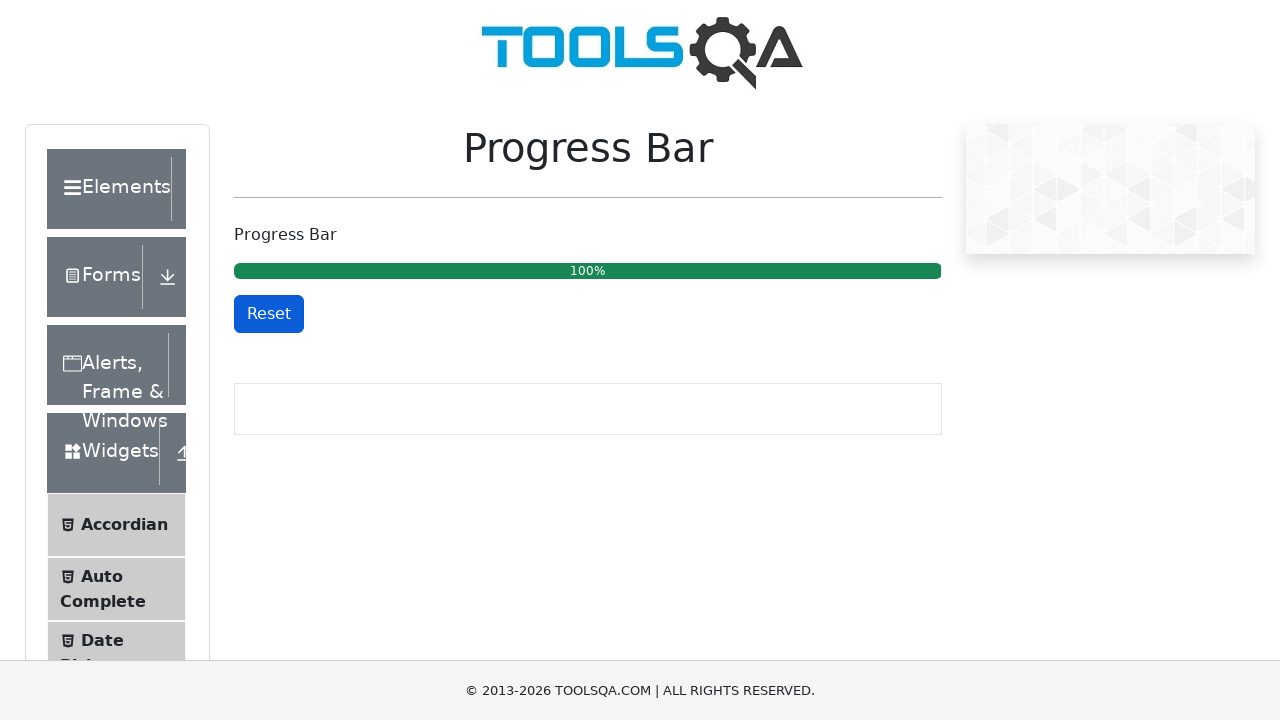

Clicked reset button at (269, 314) on xpath=//button[@class='mt-3 btn btn-primary']
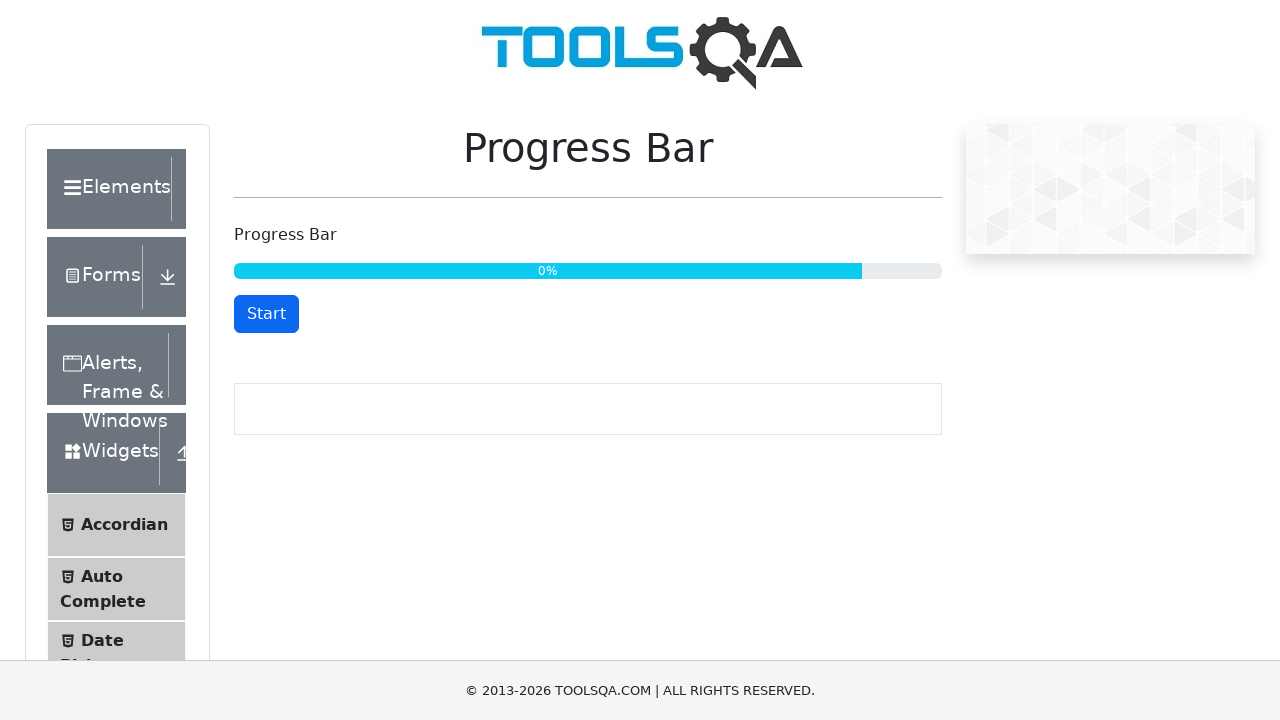

Verified progress bar is reset to 0%
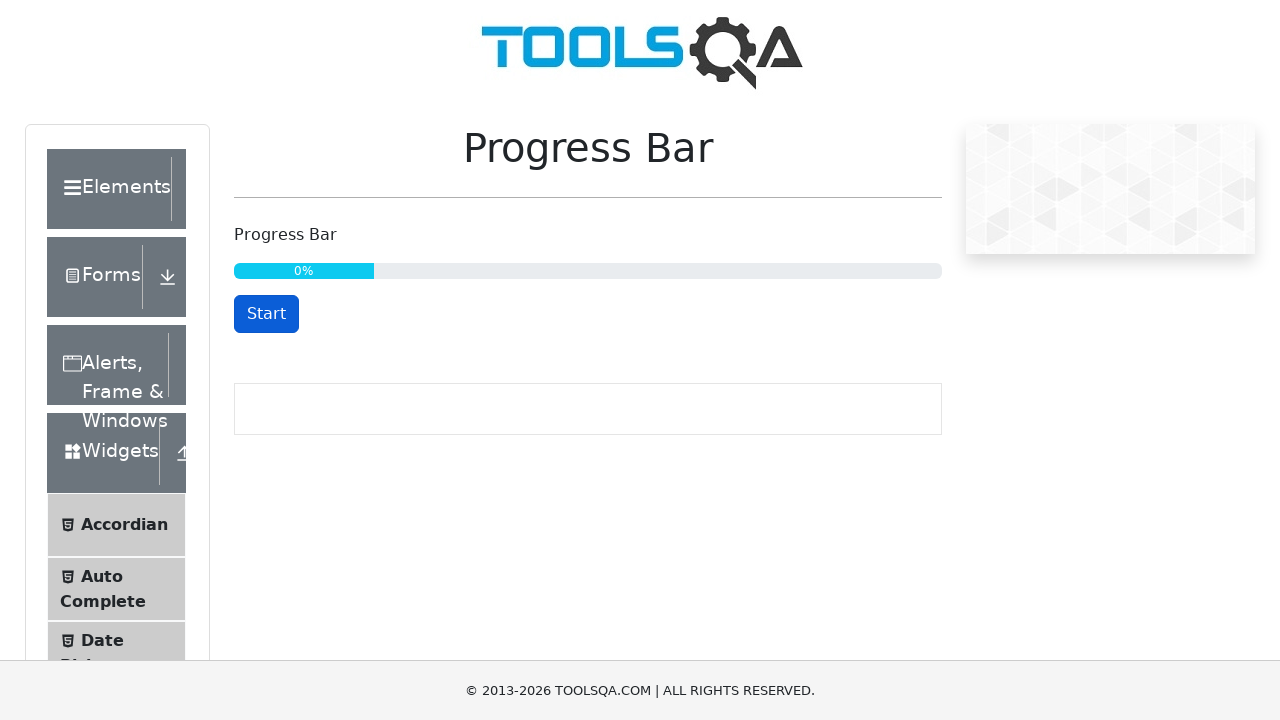

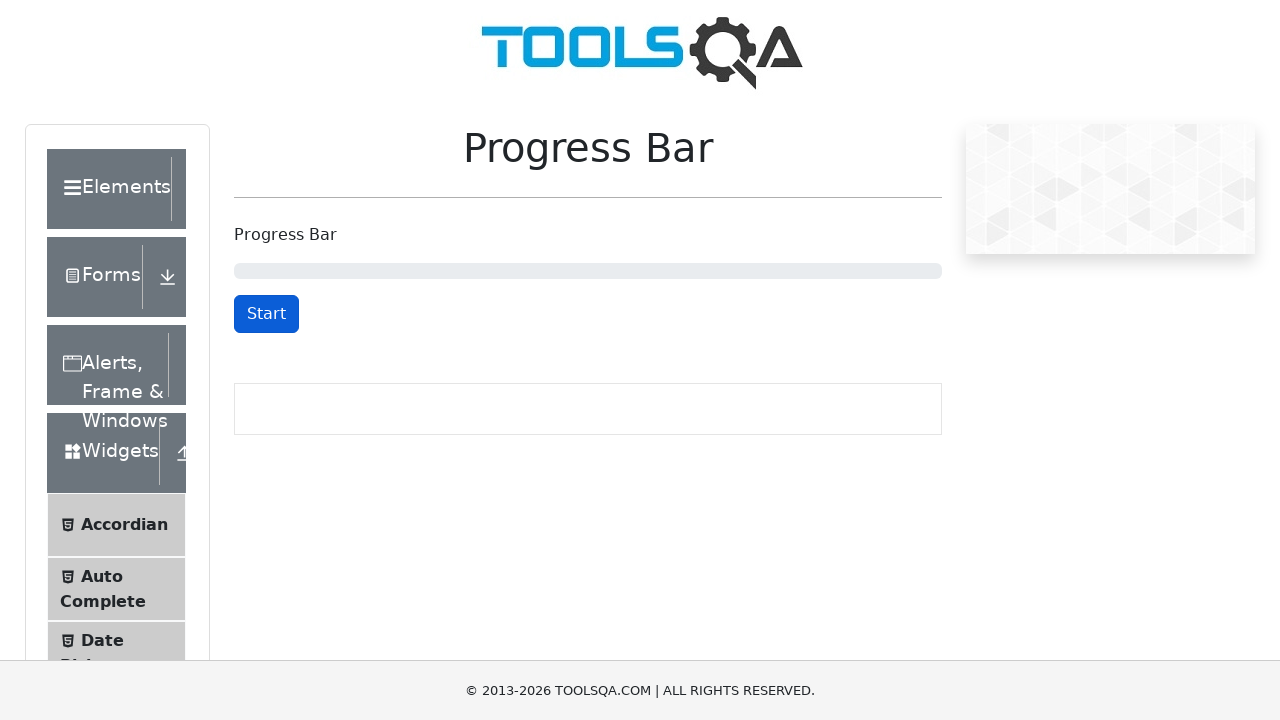